Tests iframe switching functionality by navigating to W3Schools' JavaScript "Try it" editor, switching to the result iframe, and clicking the "Try it" button inside the iframe.

Starting URL: https://www.w3schools.com/js/tryit.asp?filename=tryjs_confirm

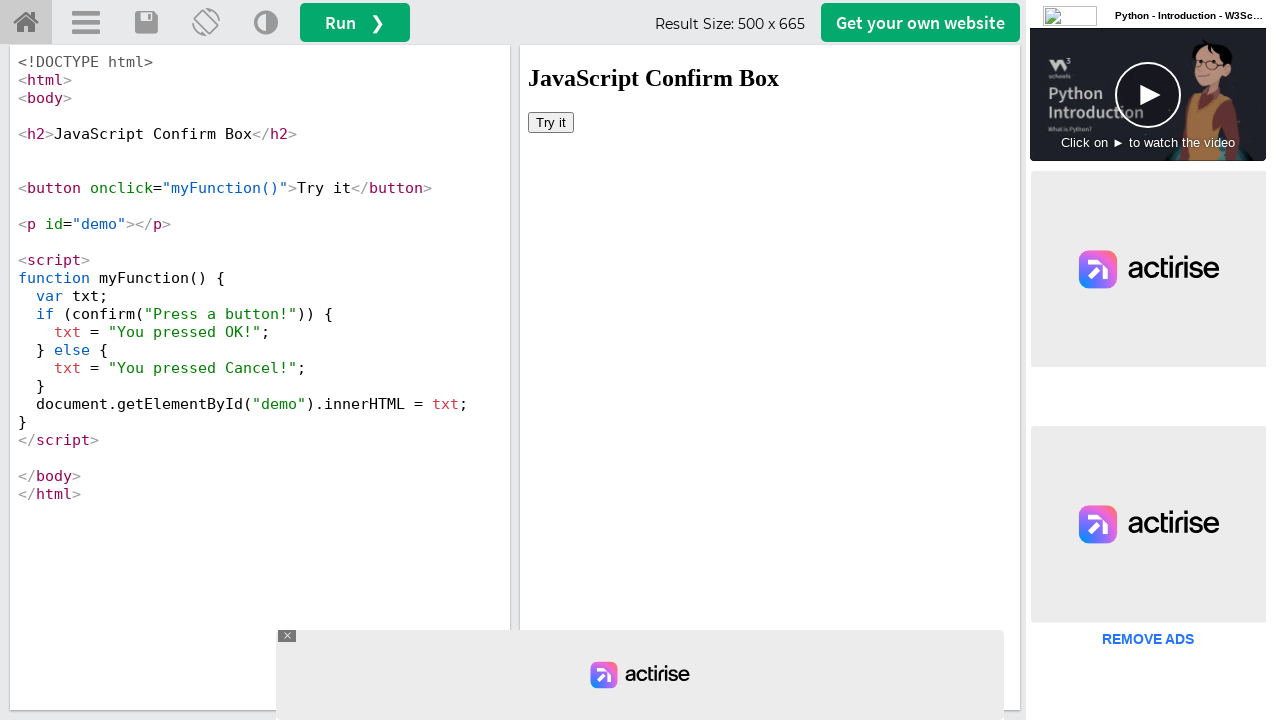

Waited for #iframeResult iframe to be available
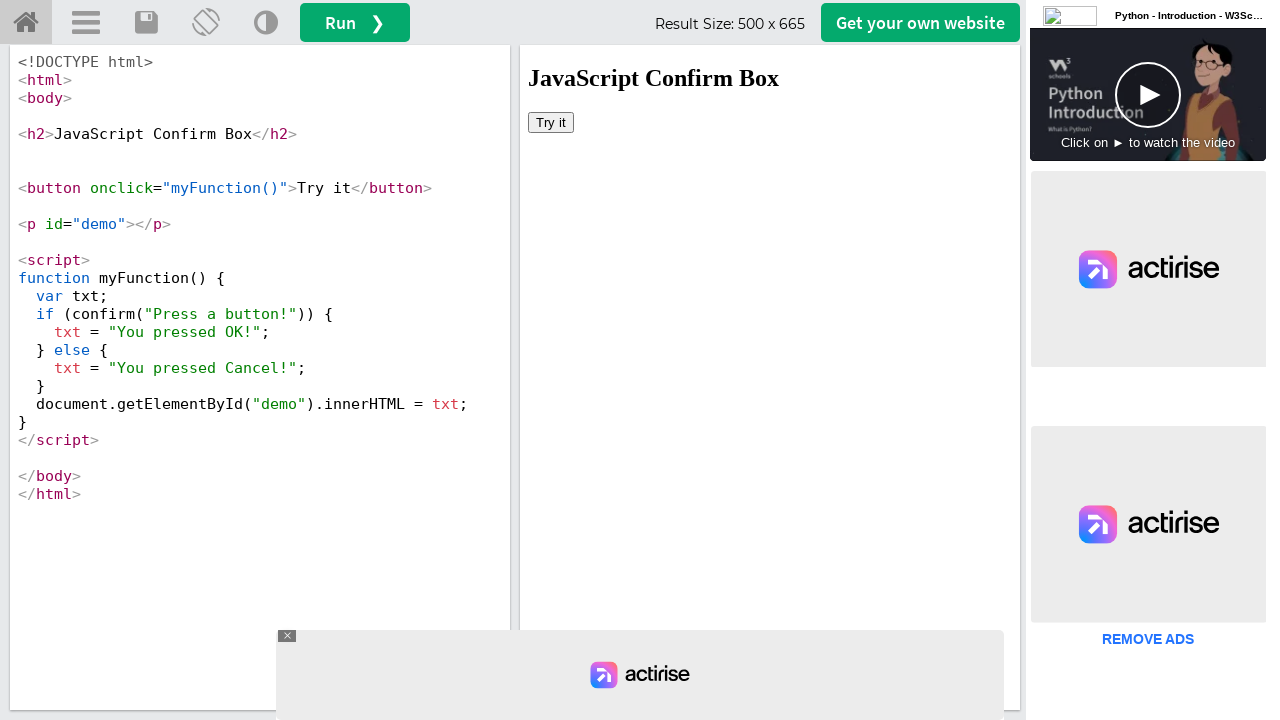

Located #iframeResult frame
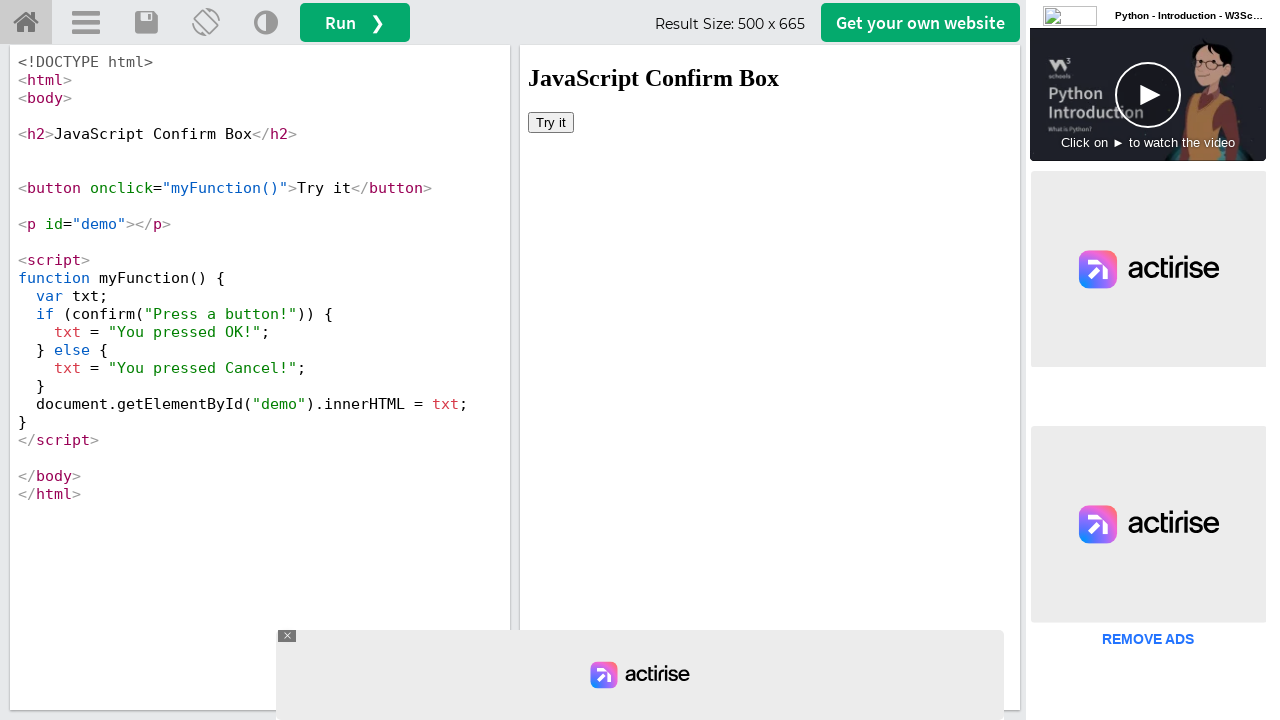

Clicked 'Try it' button inside the iframe at (551, 122) on #iframeResult >> internal:control=enter-frame >> xpath=//button[.='Try it']
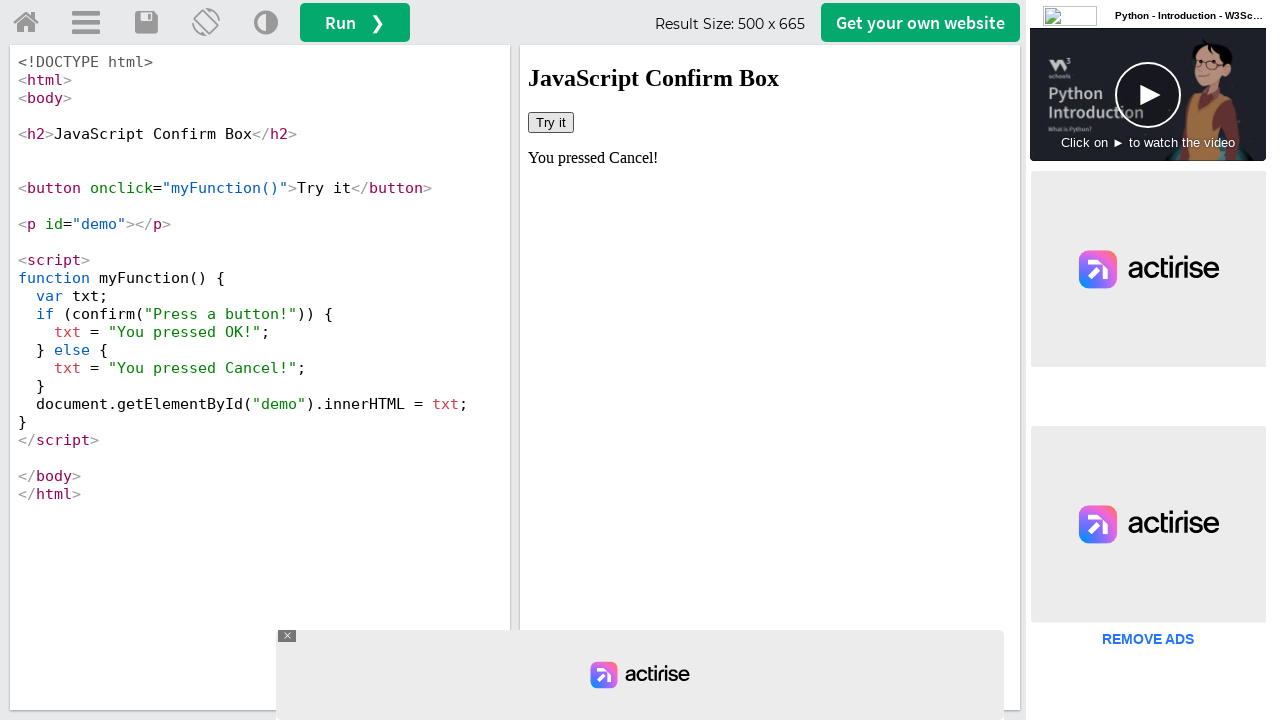

Set up dialog handler to accept JavaScript confirm dialogs
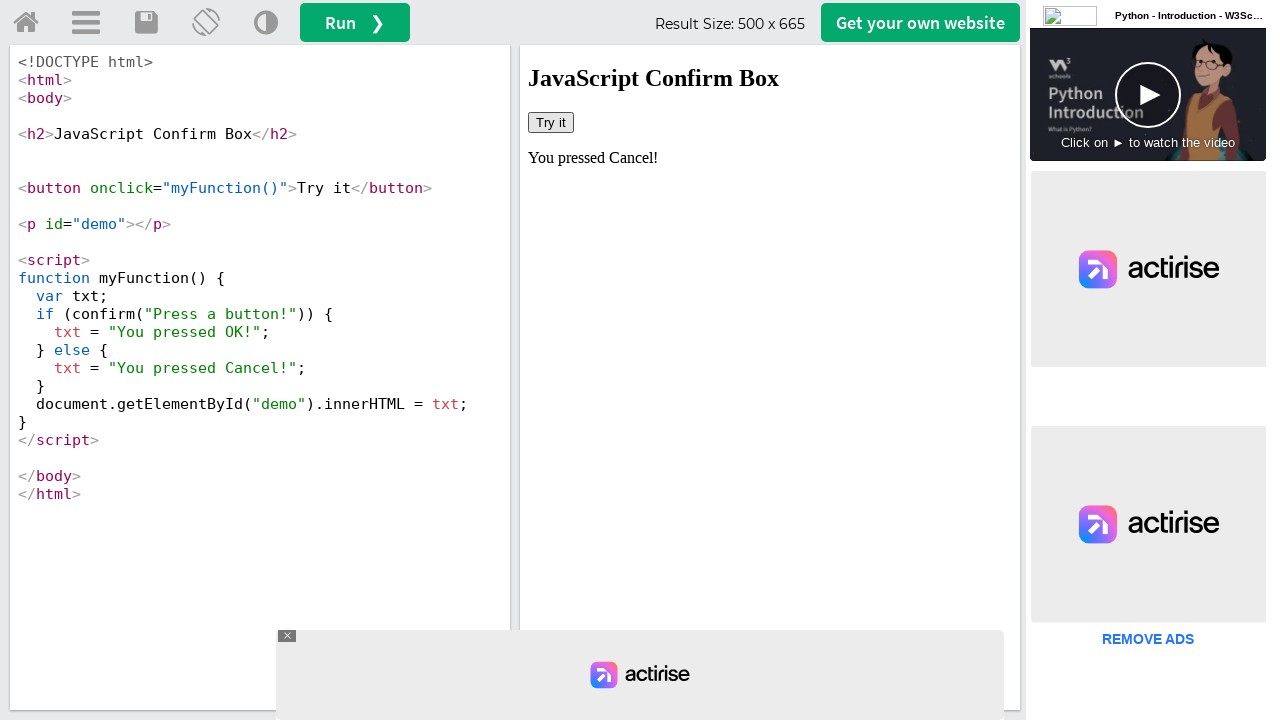

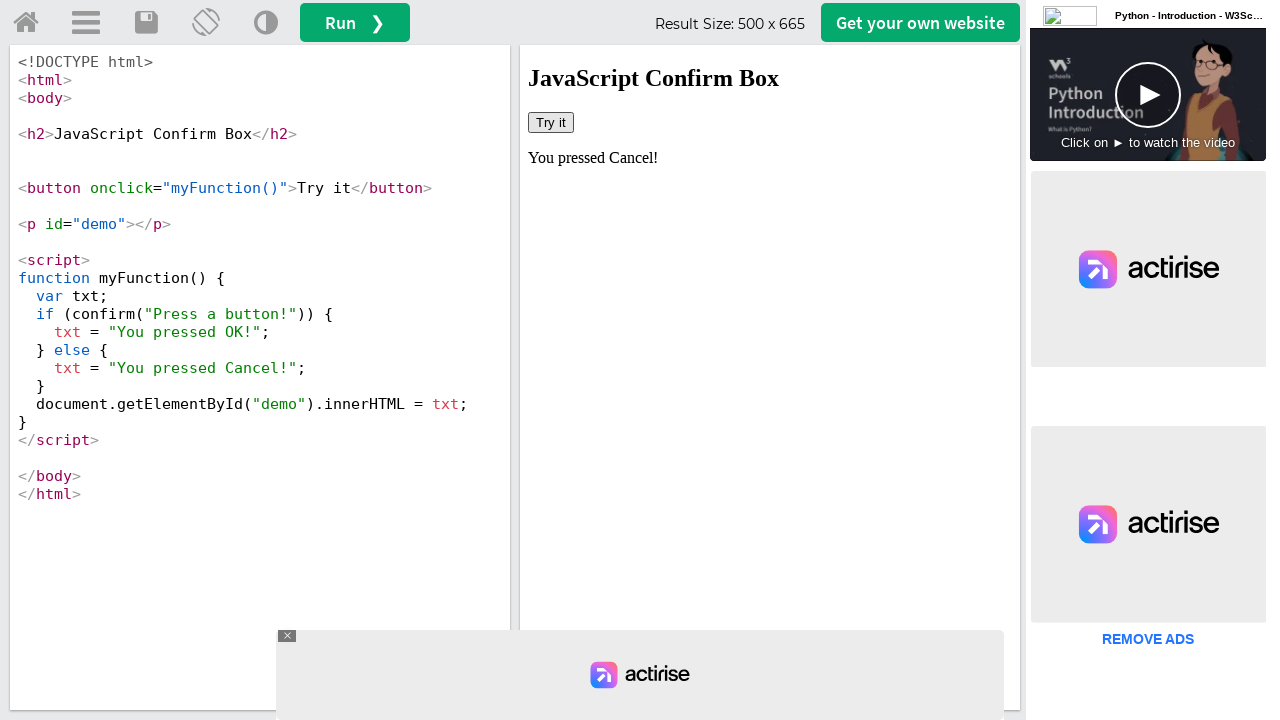